Tests dropdown element interaction on a test page by locating the dropdown and verifying its options are accessible

Starting URL: https://trytestingthis.netlify.app/

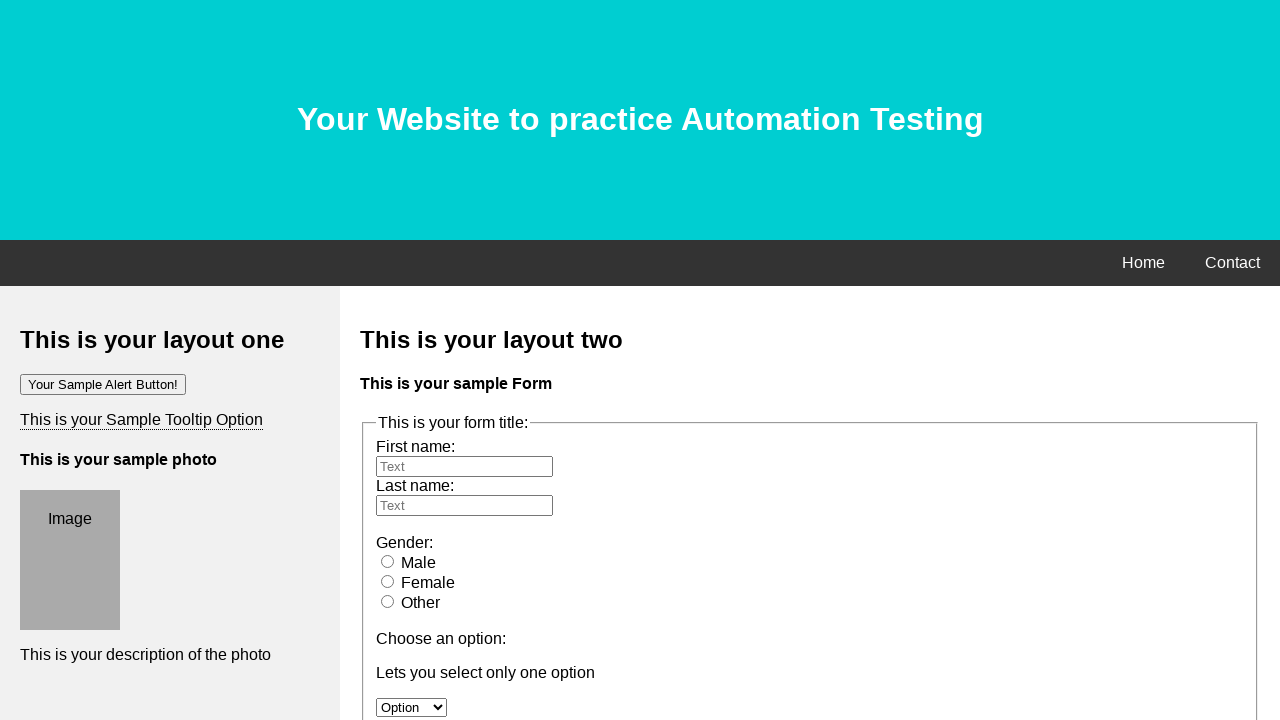

Waited for dropdown element with id 'option' to be present
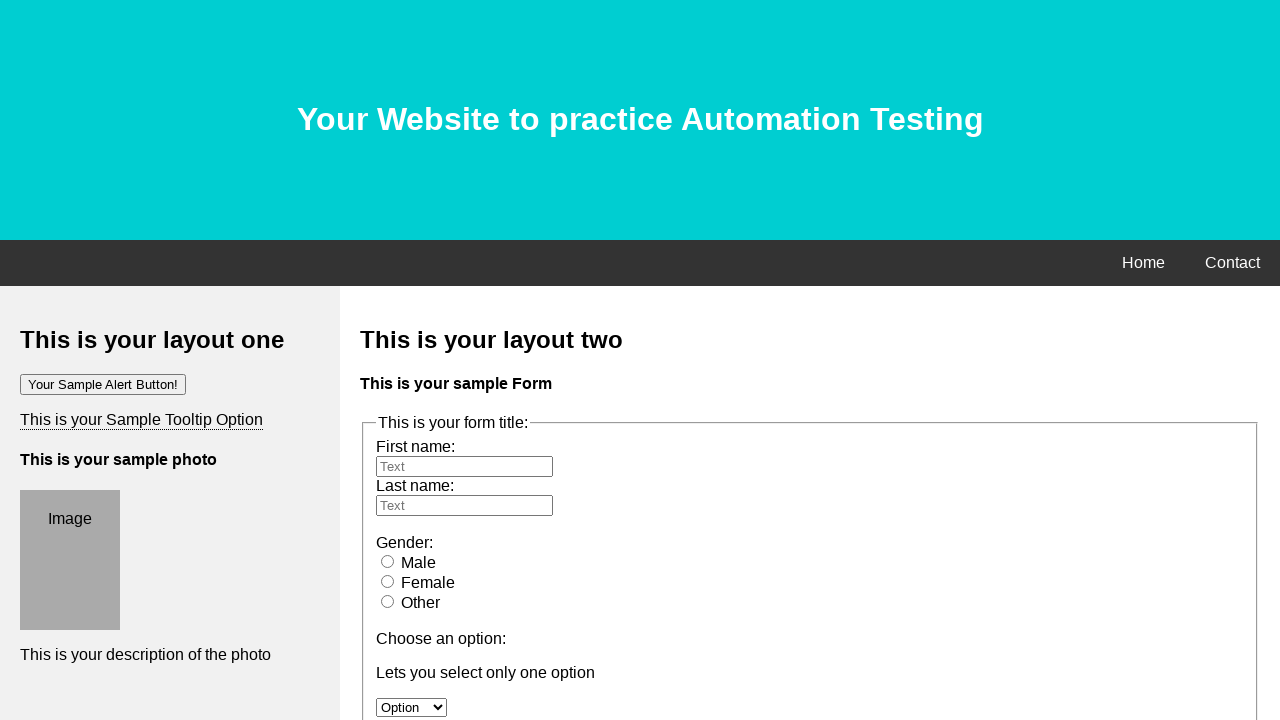

Verified dropdown element is visible
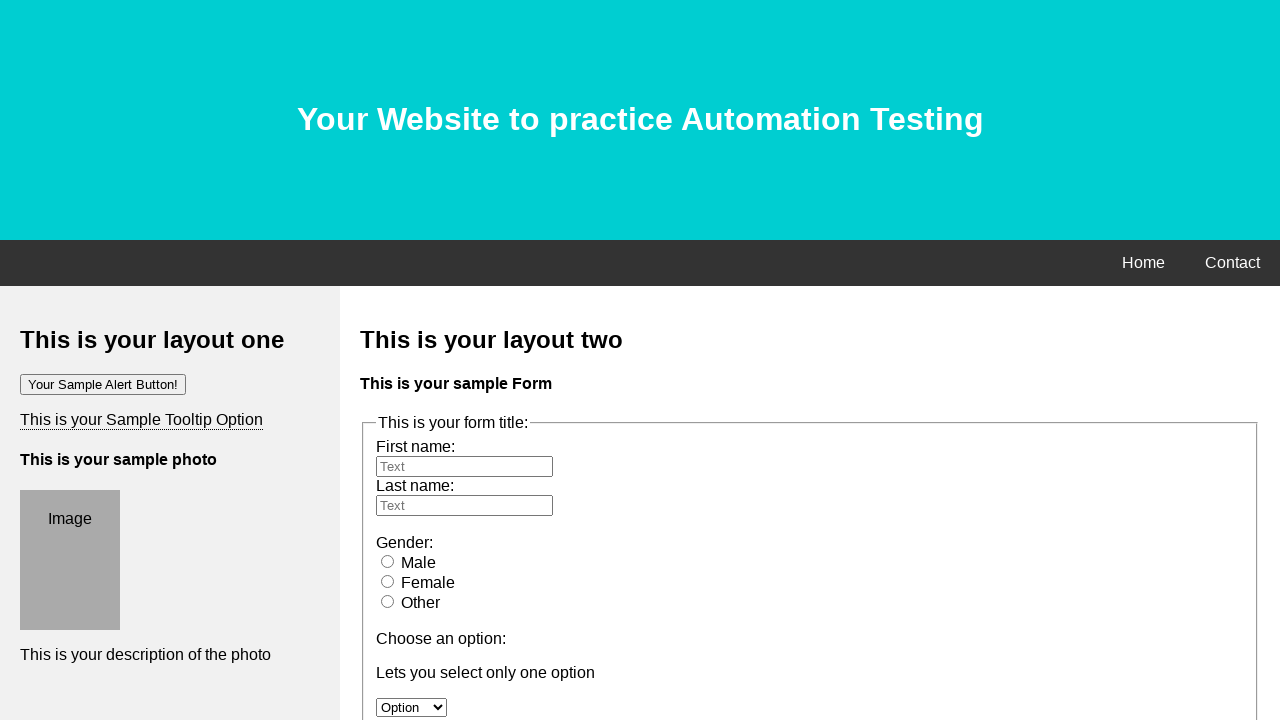

Retrieved all dropdown options - found 4 options
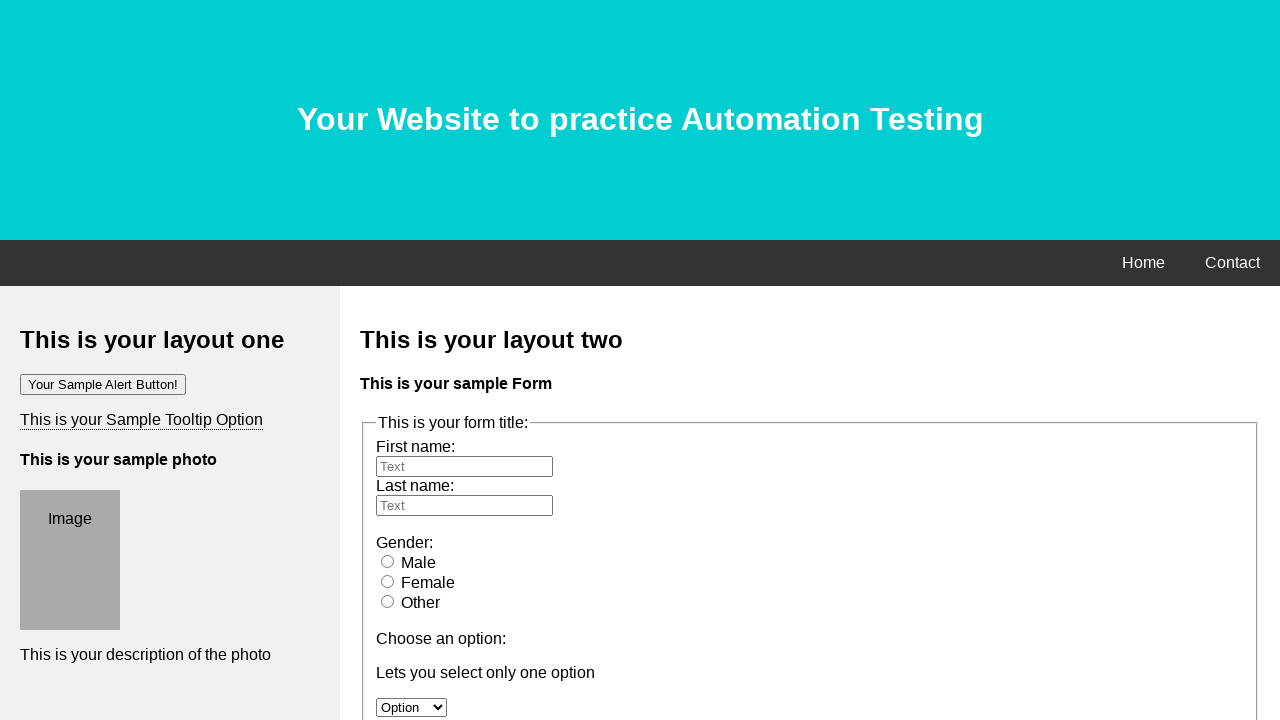

Verified that dropdown has at least one option
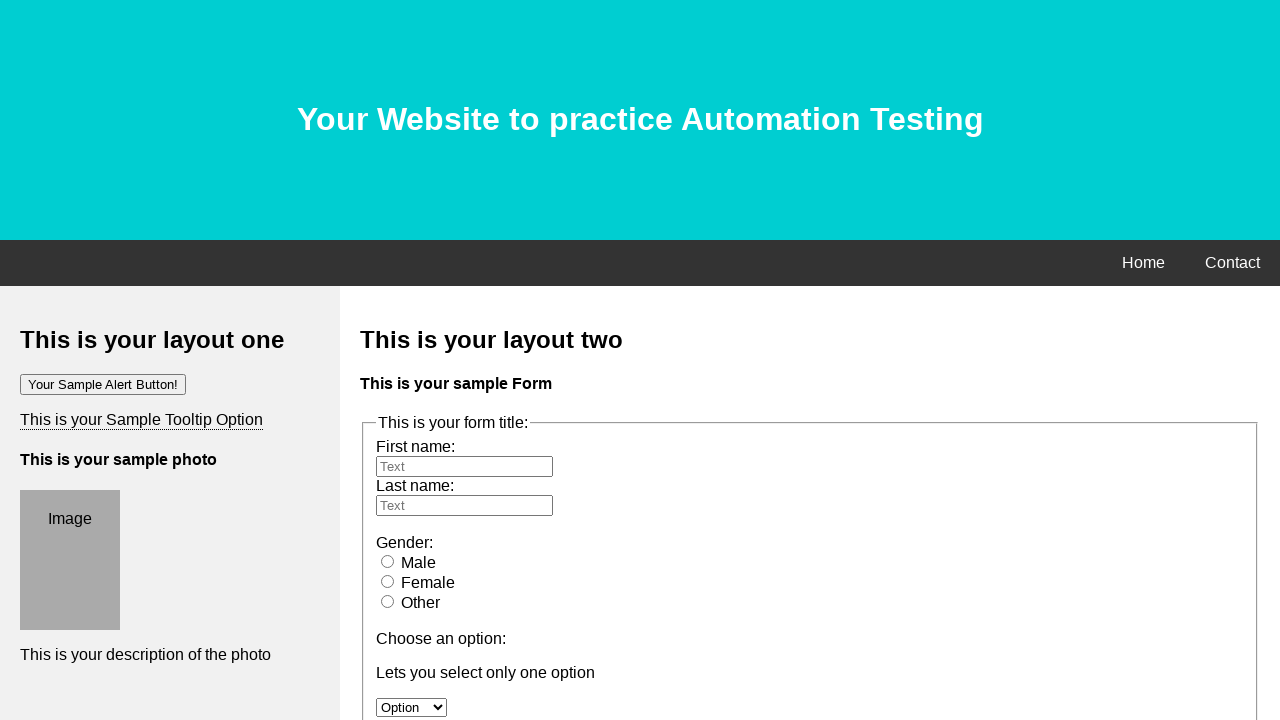

Selected dropdown option at index 1 on #option
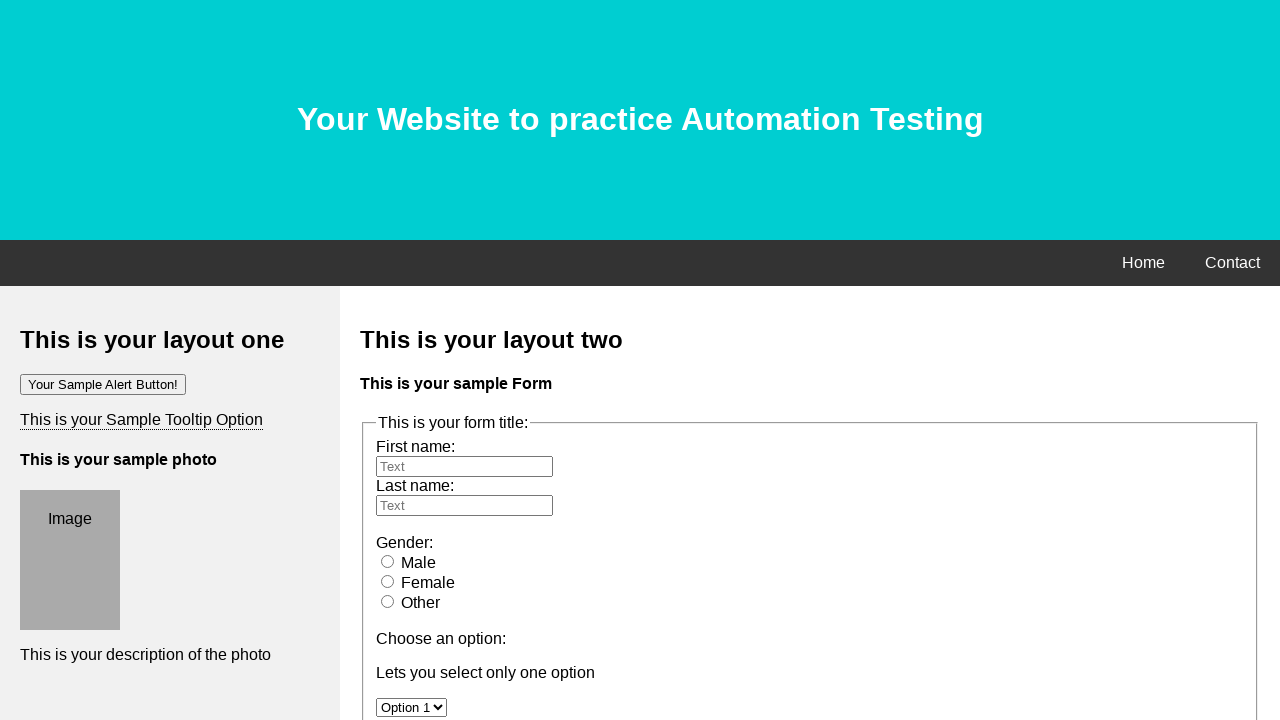

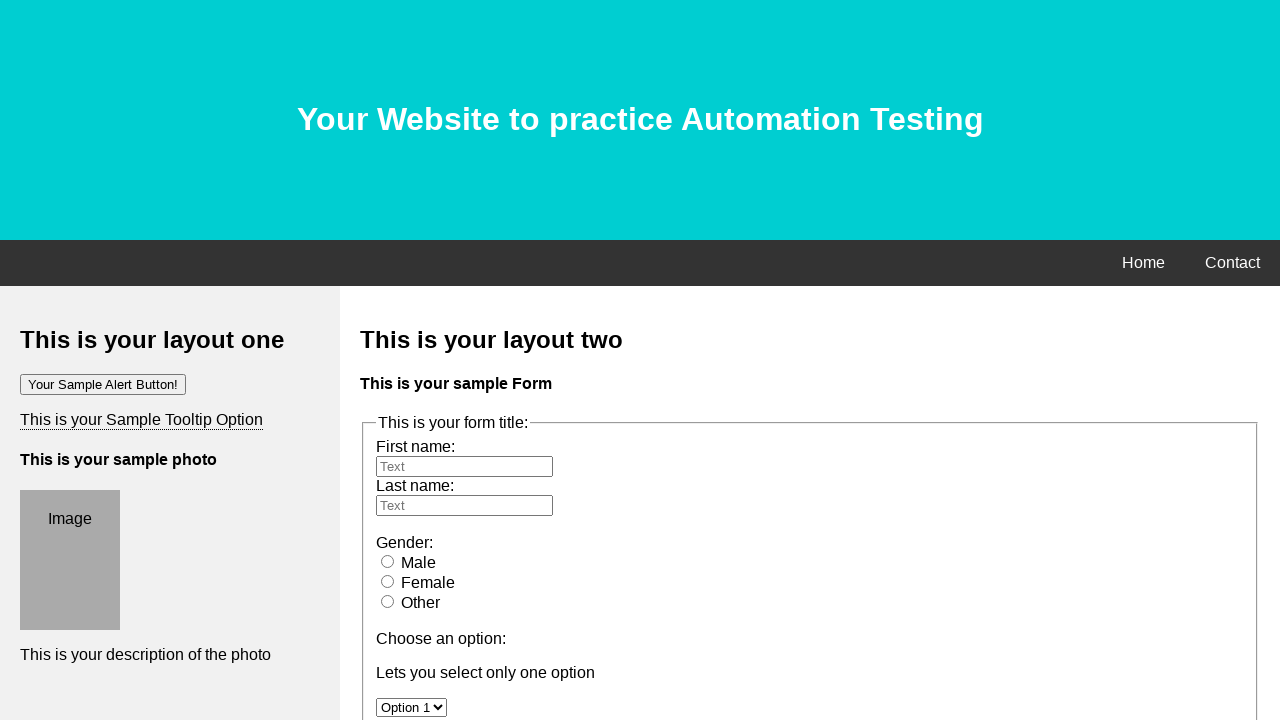